Fills out a form with first name, last name, and email fields, then submits it

Starting URL: http://secure-retreat-92358.herokuapp.com/

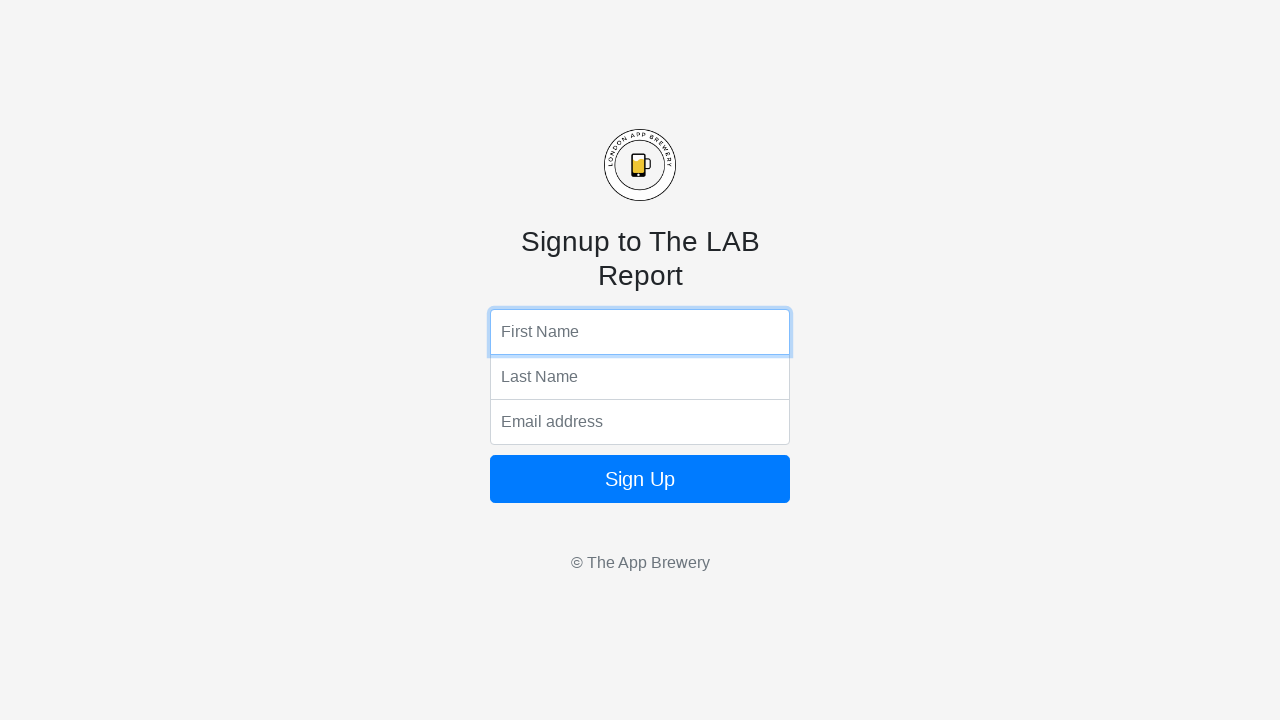

Filled first name field with 'Jason' on input[name='fName']
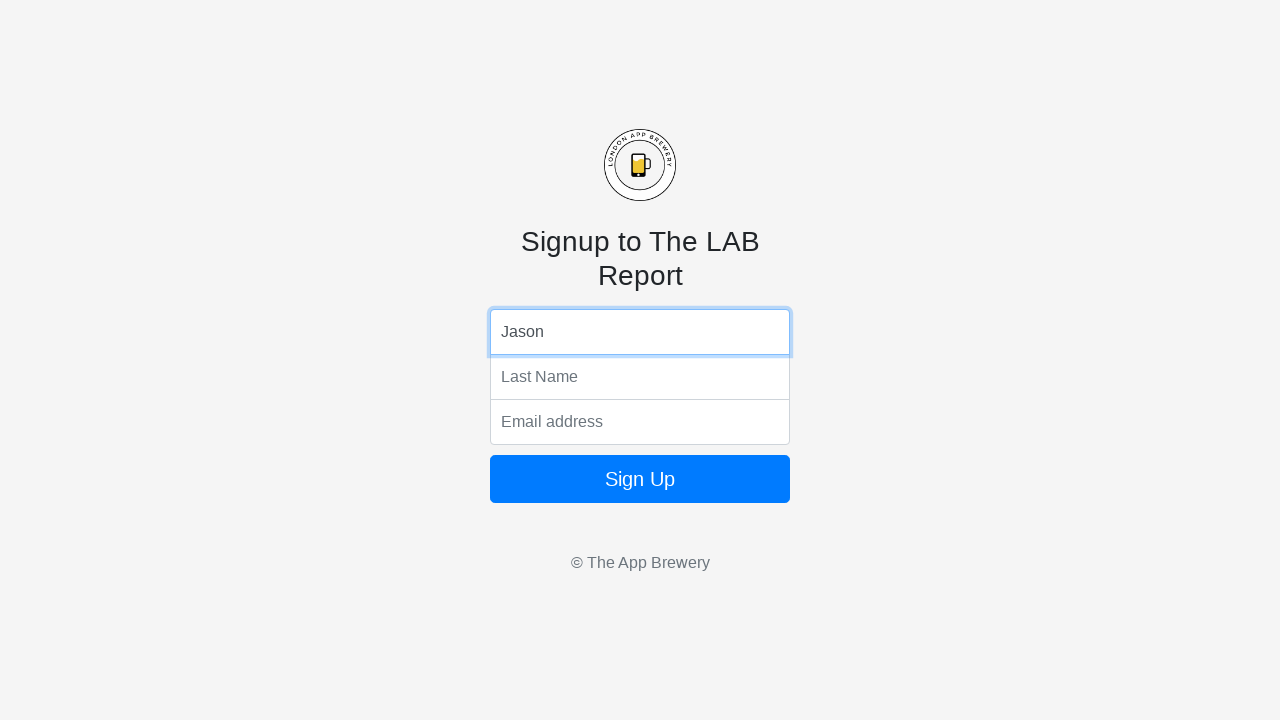

Filled last name field with 'Dynes' on input[name='lName']
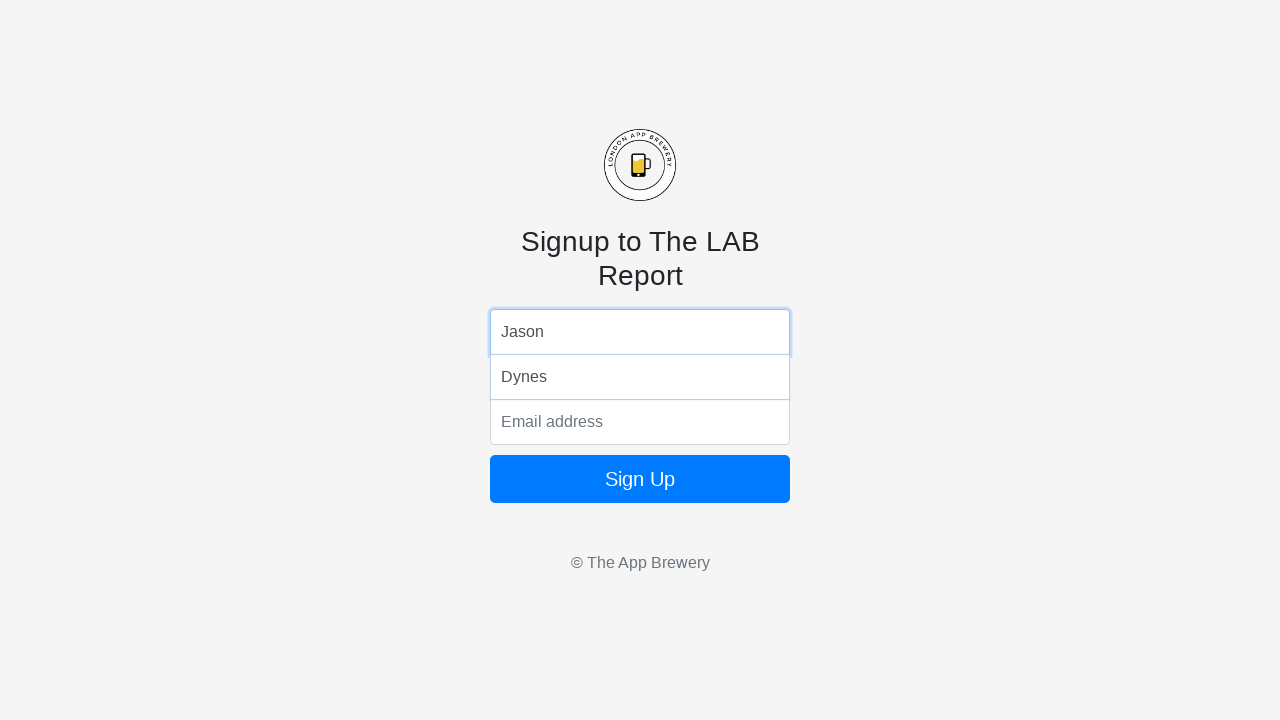

Filled email field with 'jason.dynes@tester.com' on input[name='email']
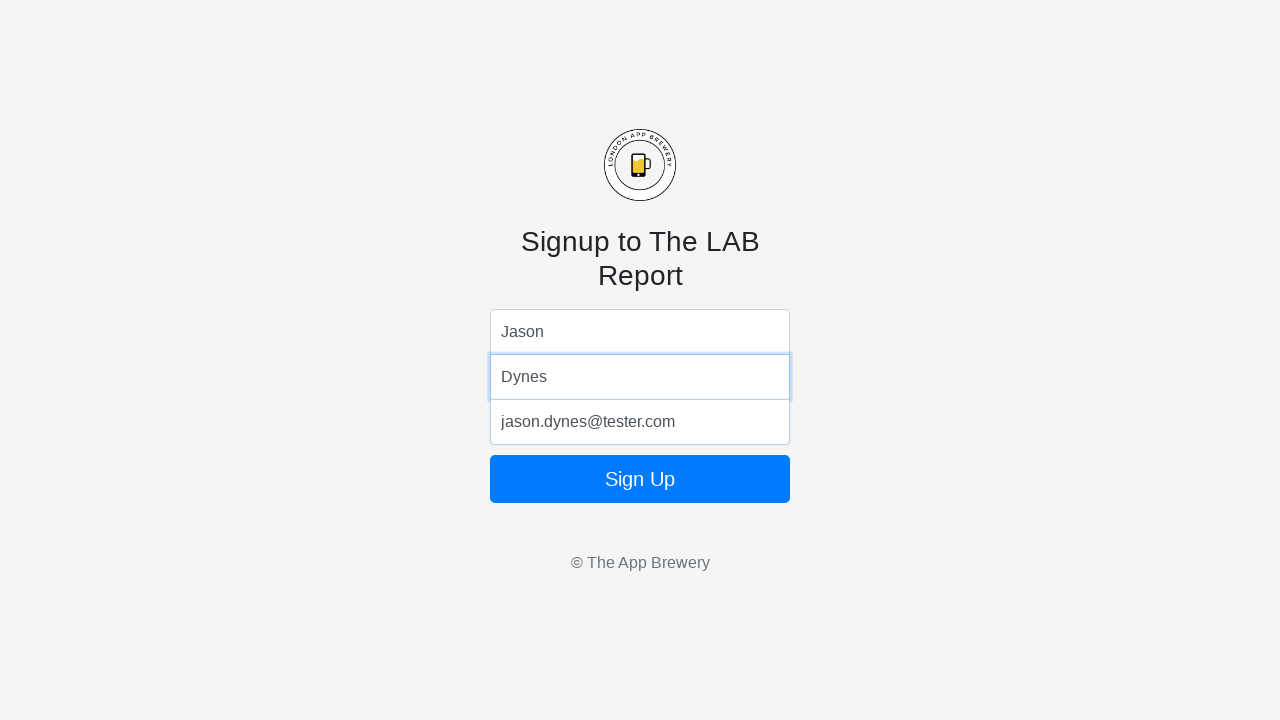

Clicked submit button to submit the form at (640, 479) on form button
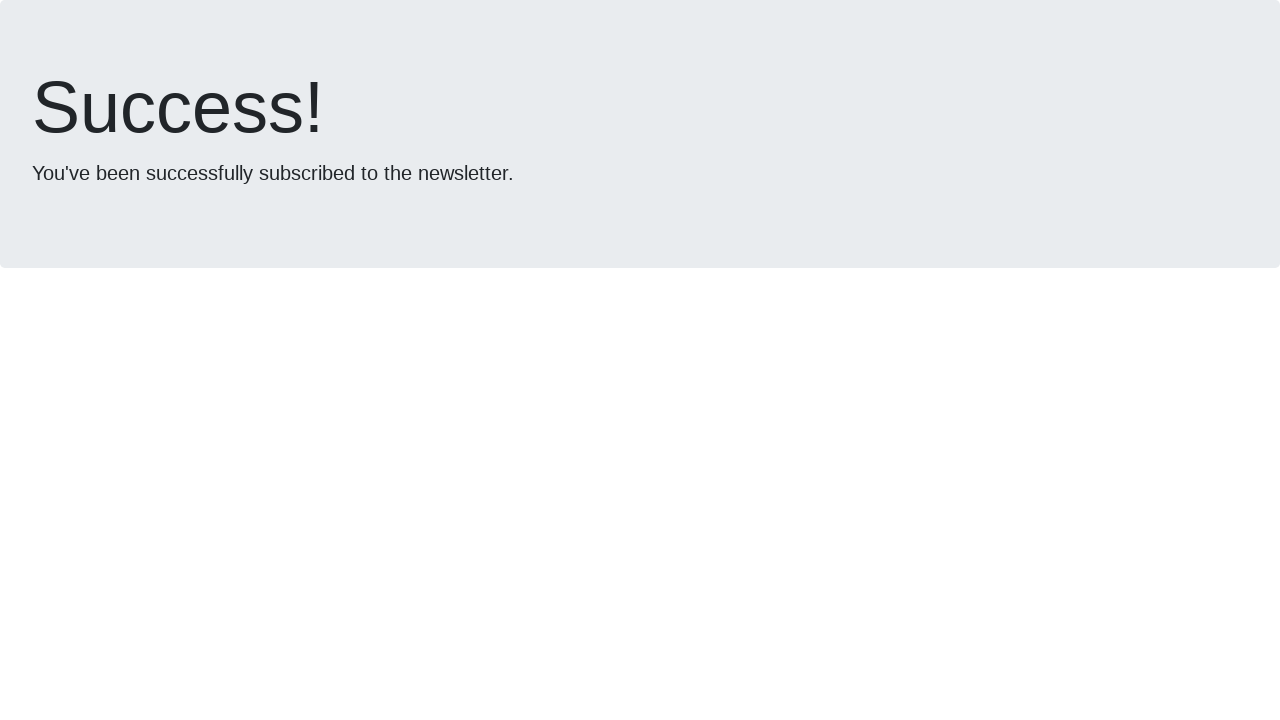

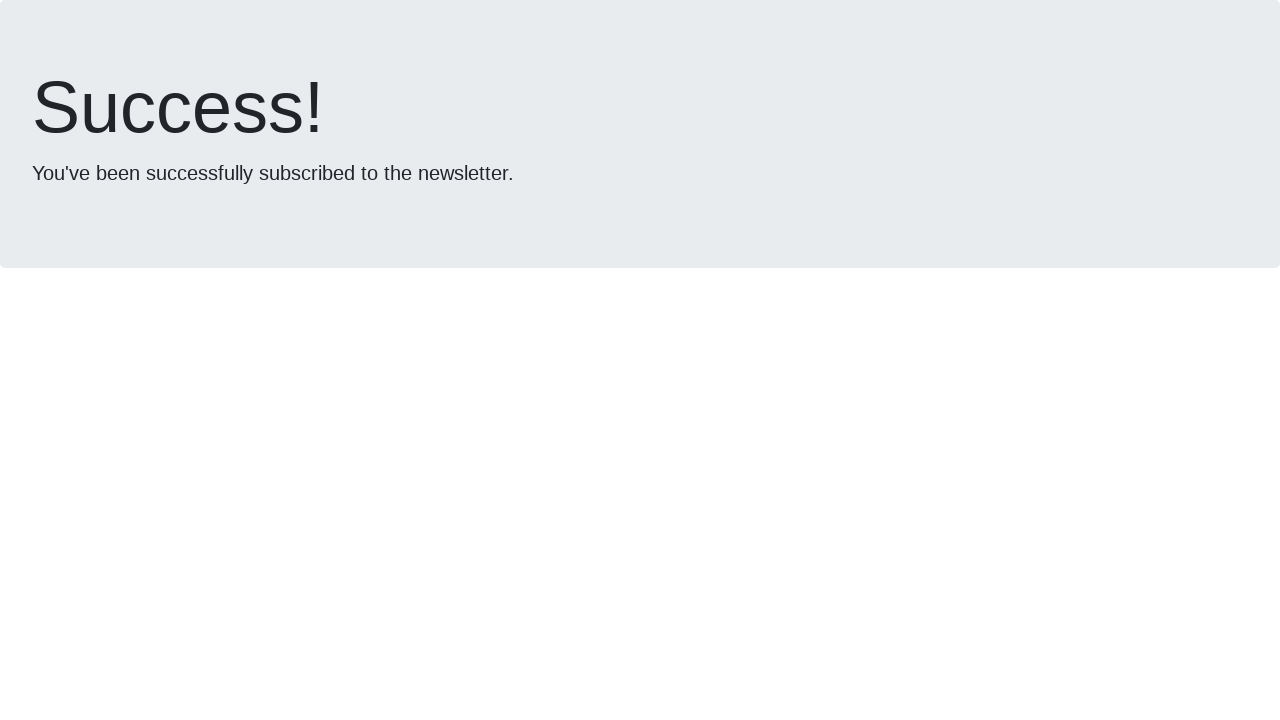